Tests hover functionality by moving mouse over second image and verifying that "name: user2" text appears

Starting URL: https://the-internet.herokuapp.com/hovers

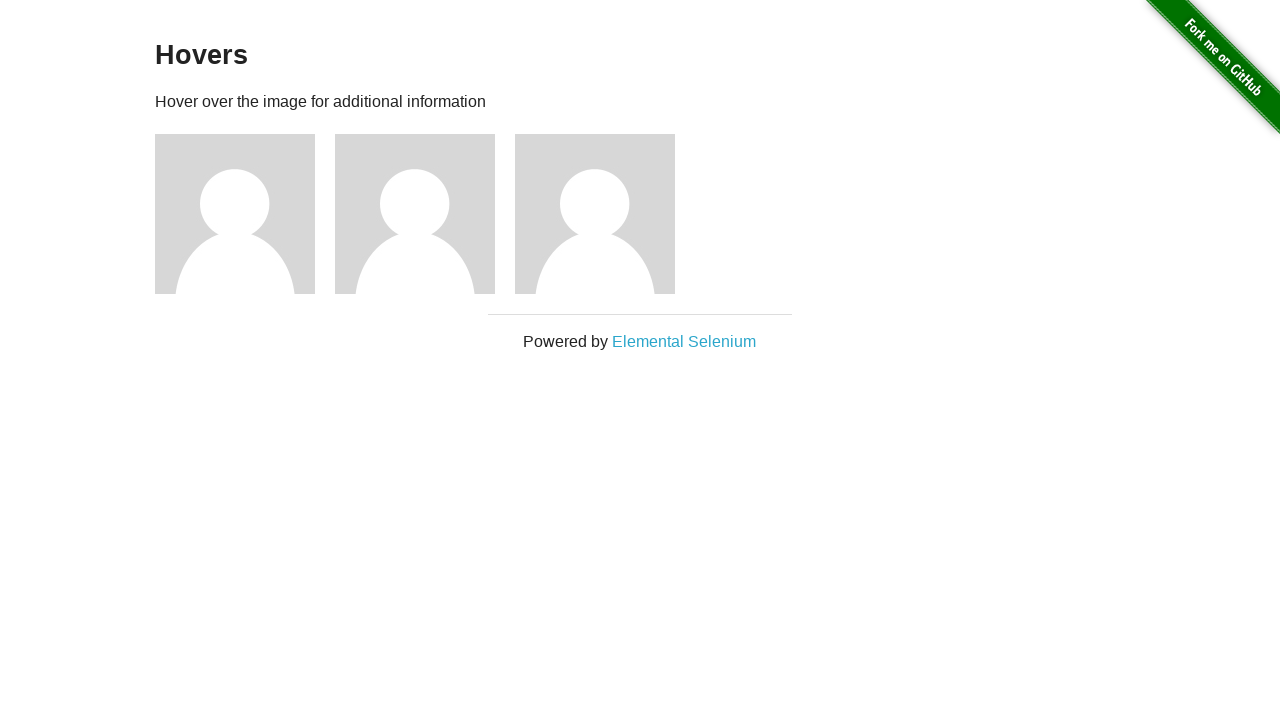

Hovered over the second image element at (415, 214) on (//img)[3]
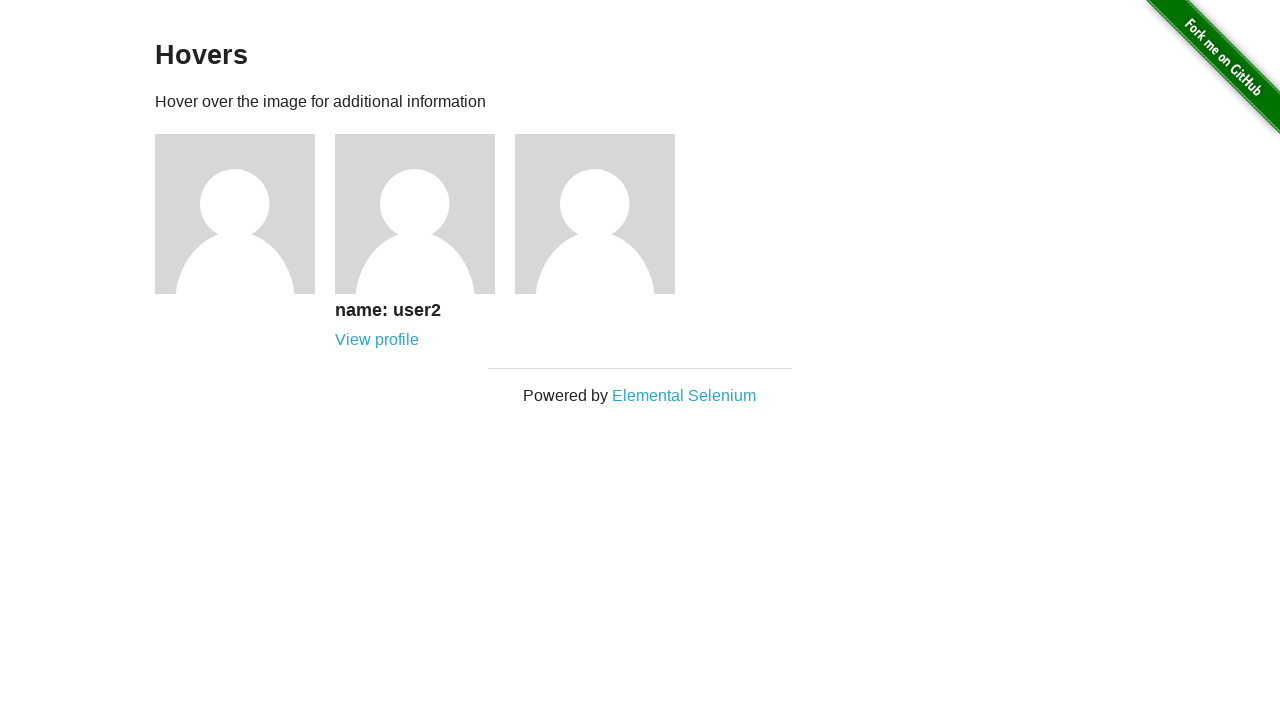

Verified that 'name: user2' text appears after hovering
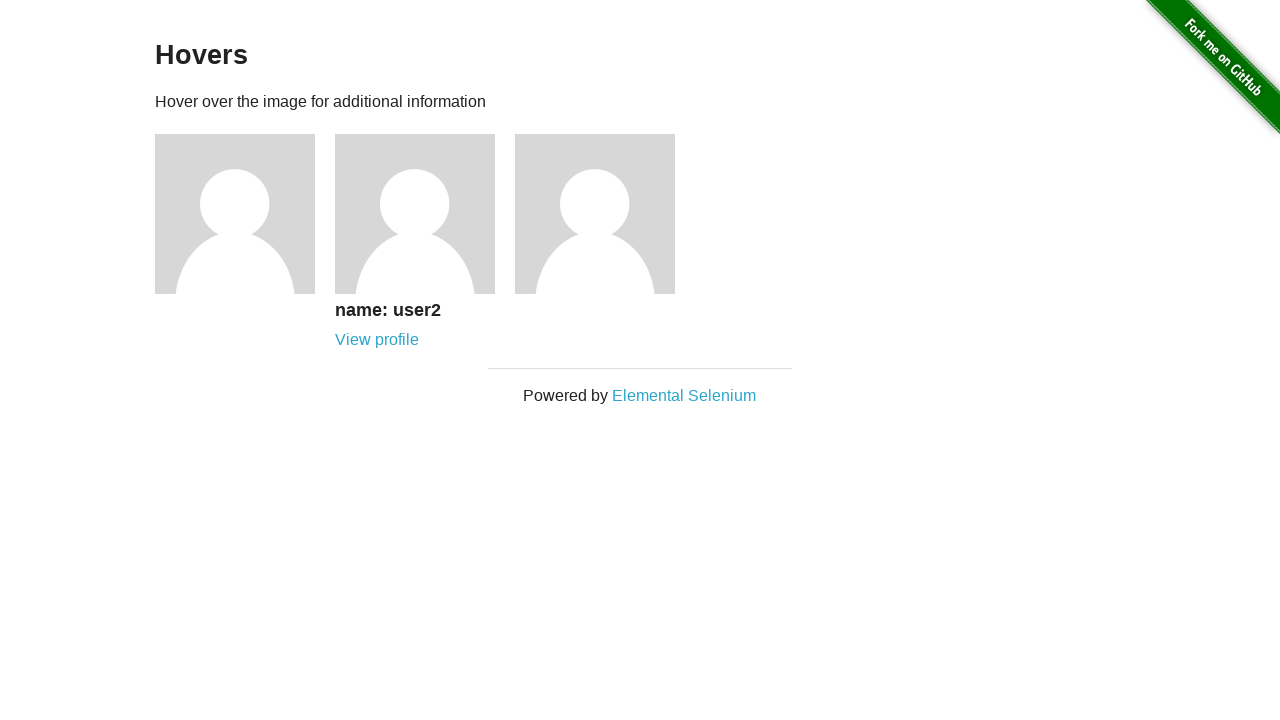

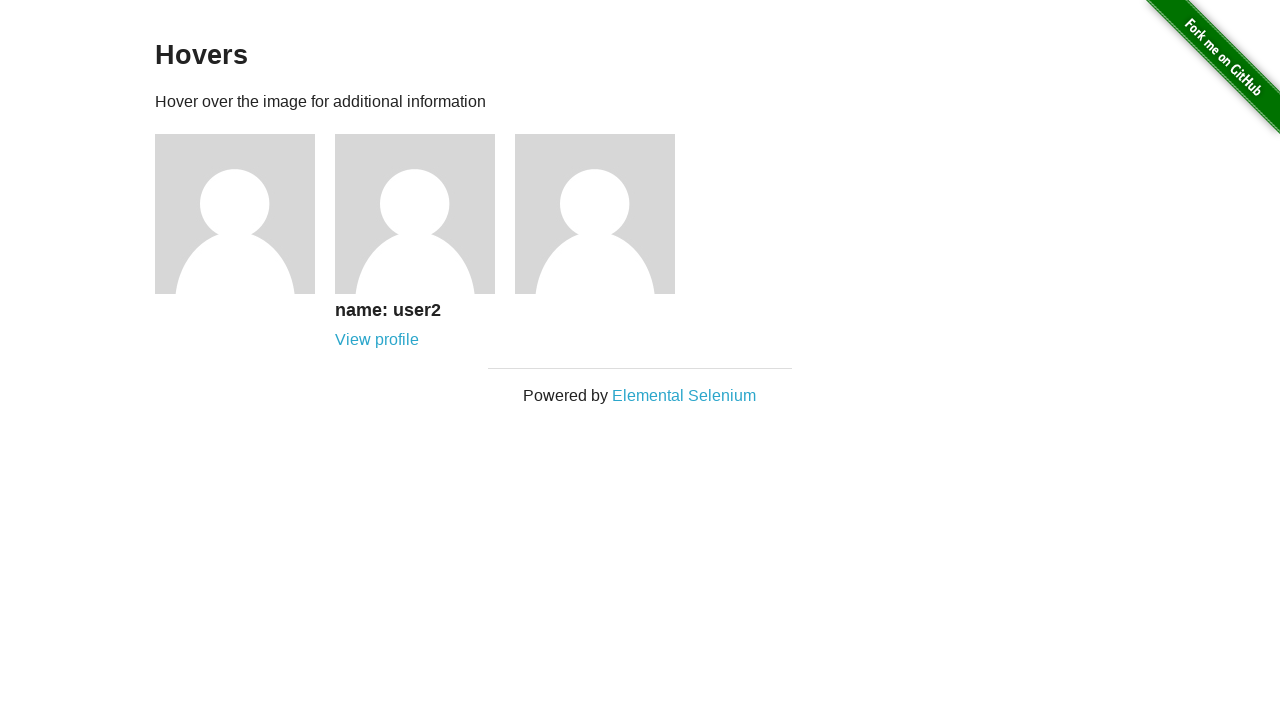